Tests radio button functionality by clicking a random radio button and verifying it becomes selected

Starting URL: https://codenboxautomationlab.com/practice/

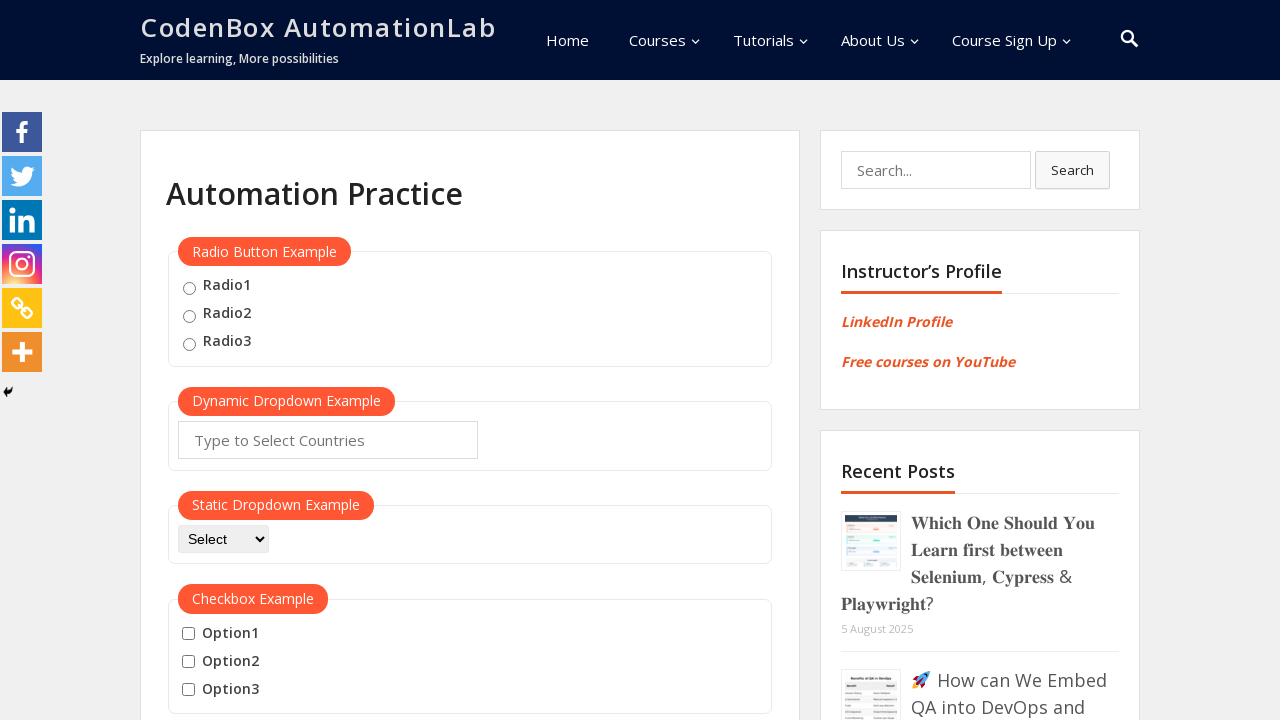

Navigated to CodeNBox Automation Lab practice page
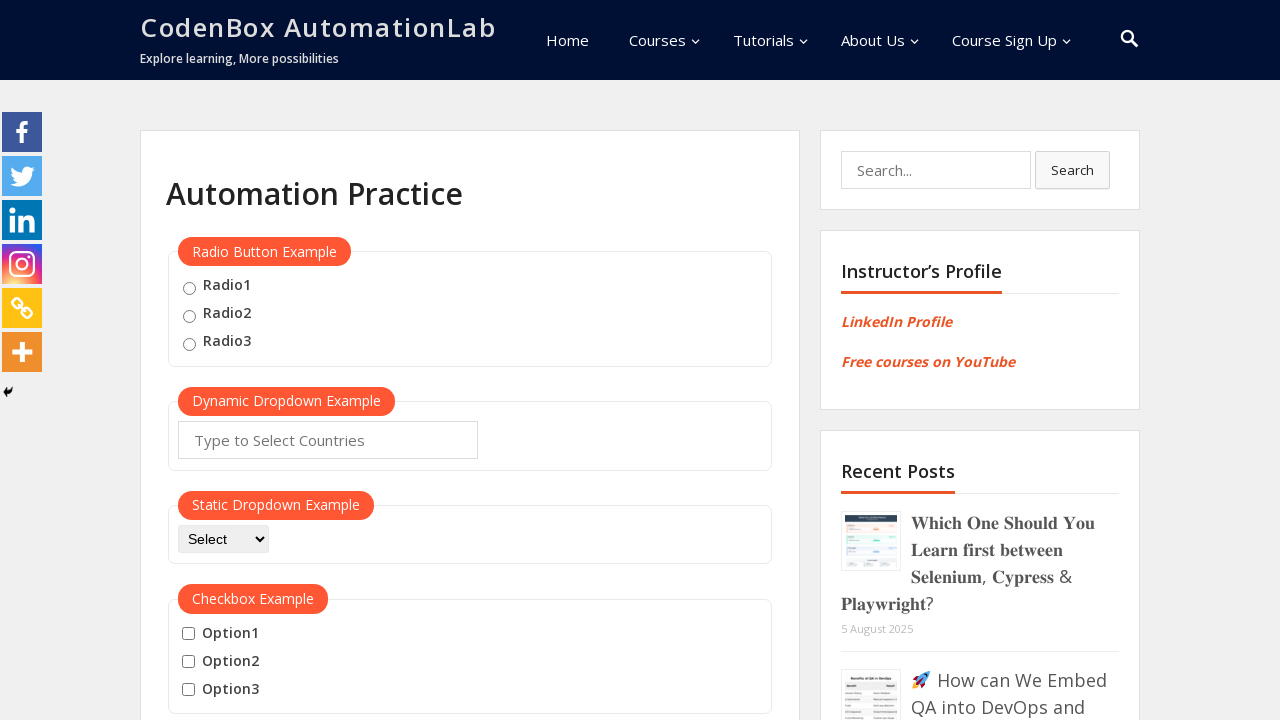

Located all radio buttons in the radio button example section
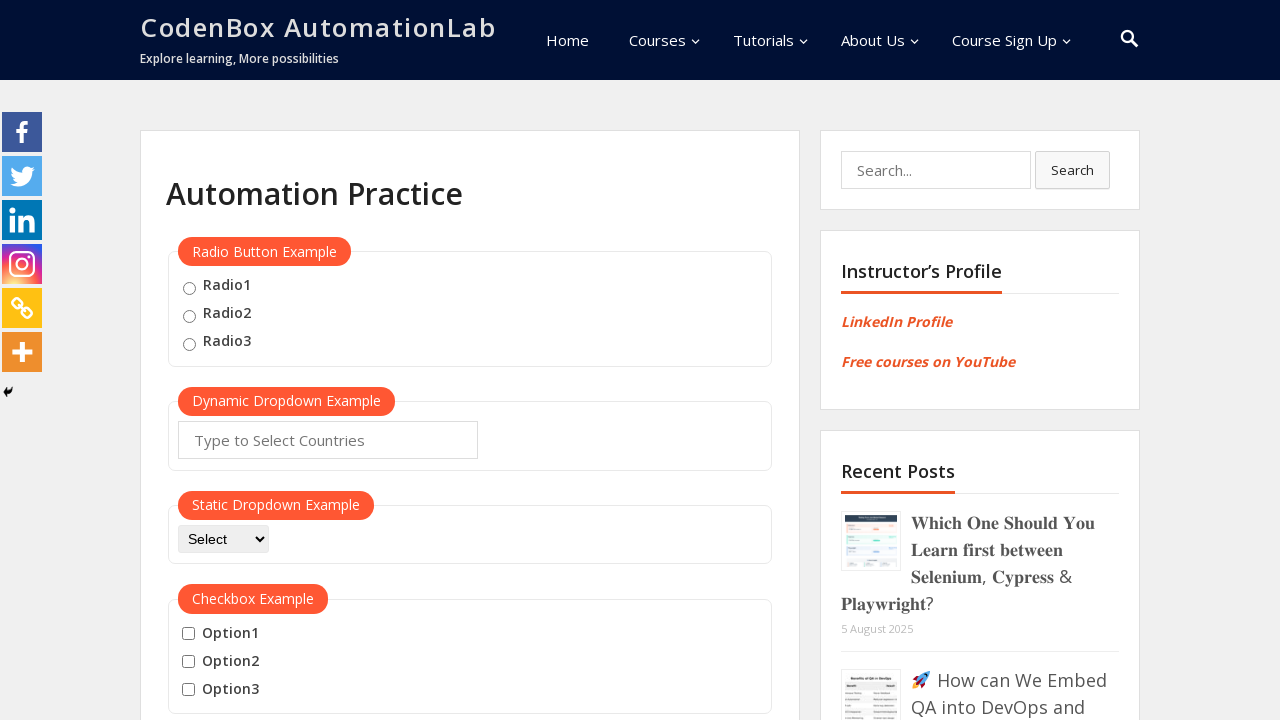

Selected random radio button at index 1
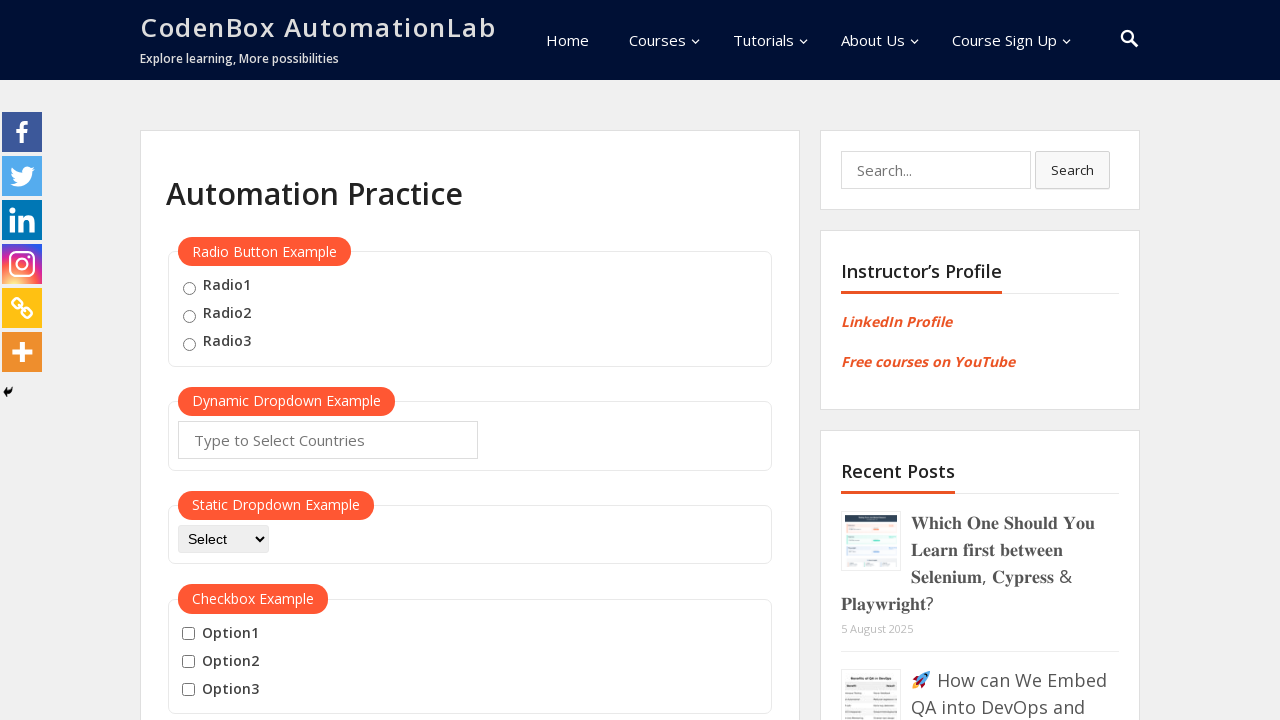

Clicked random radio button at index 1 at (189, 316) on #radio-btn-example input[type='radio'] >> nth=1
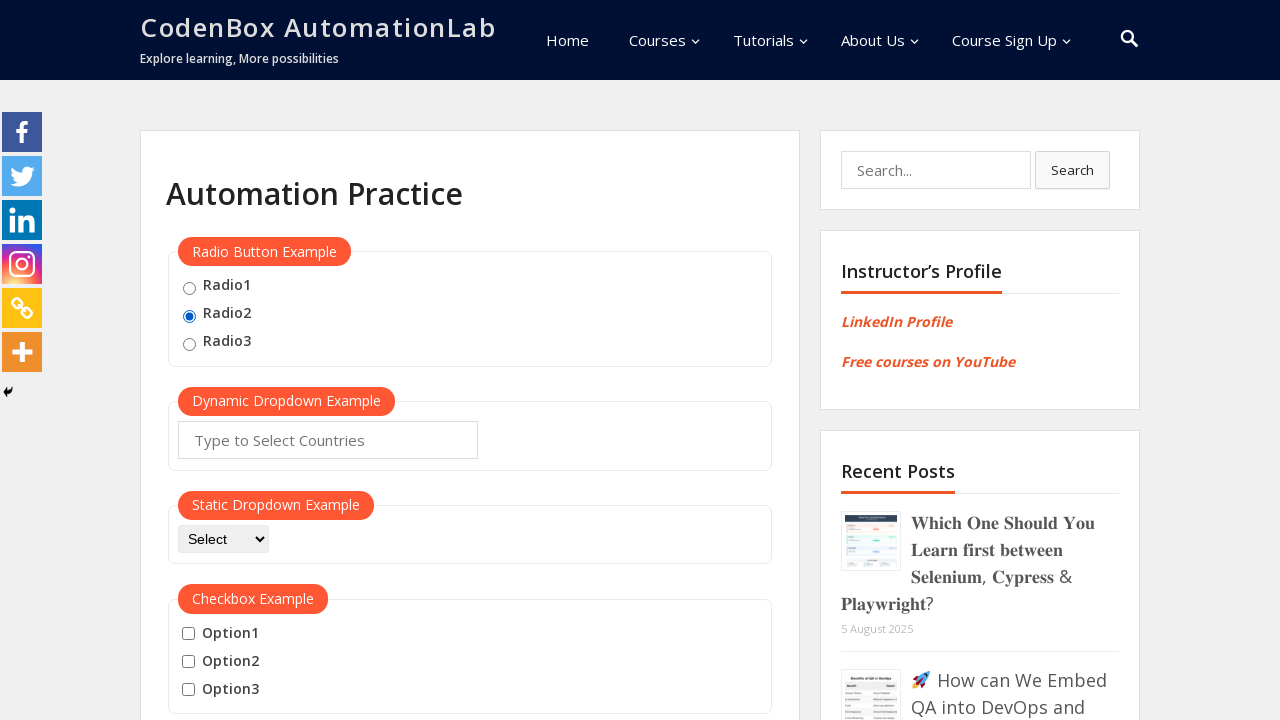

Verified that radio button at index 1 is selected
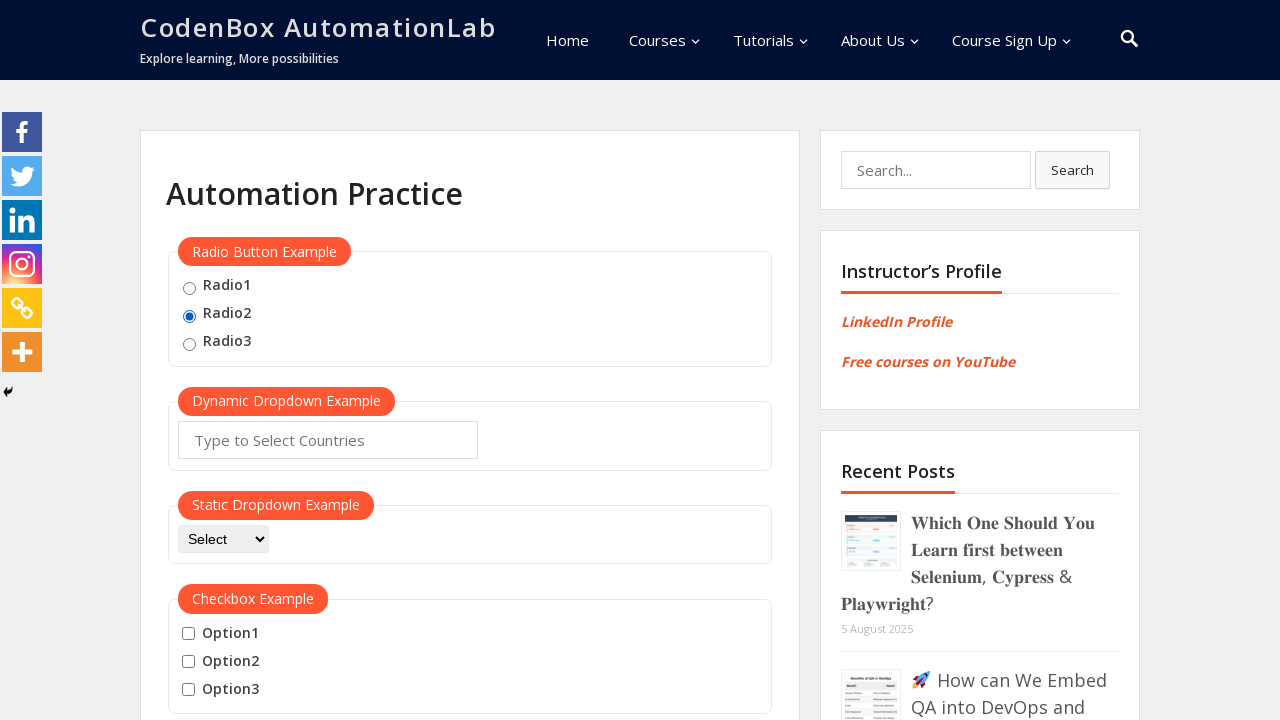

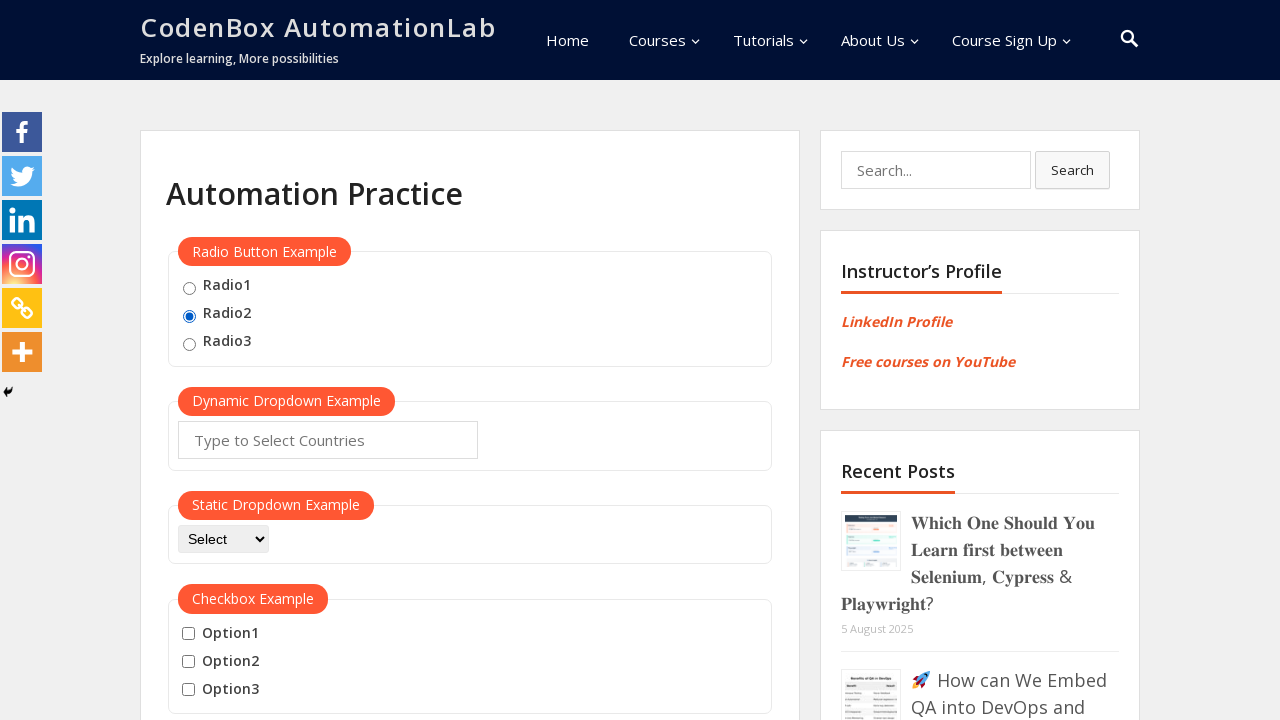